Tests A/B test opt-out functionality by verifying the initial A/B test heading, adding an opt-out cookie, refreshing the page, and confirming the page shows "No A/B Test"

Starting URL: http://the-internet.herokuapp.com/abtest

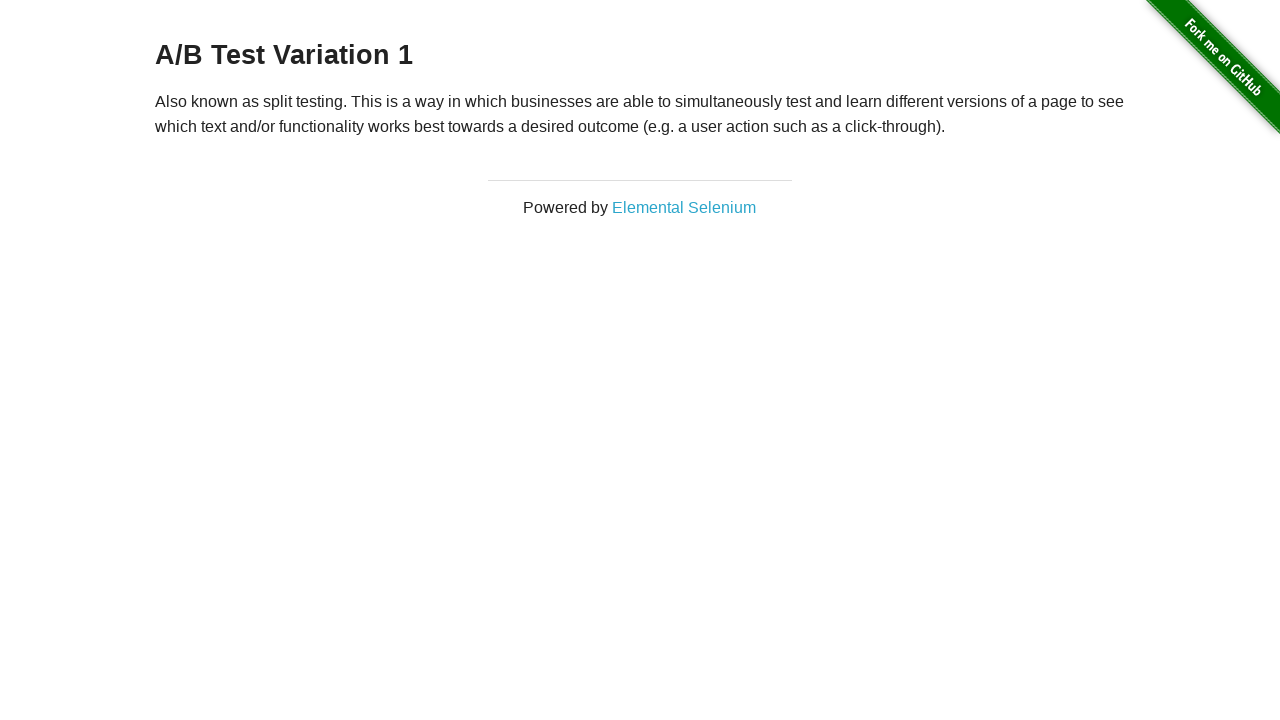

Located h3 element on the page
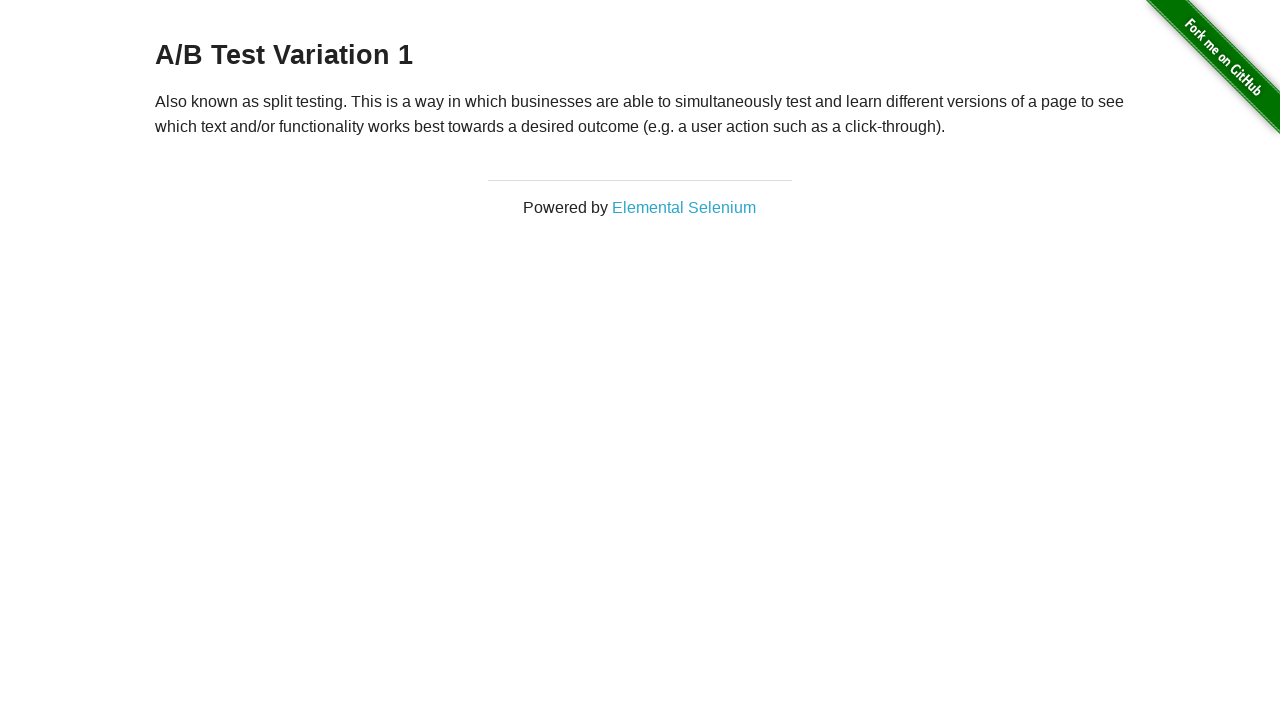

Retrieved heading text content
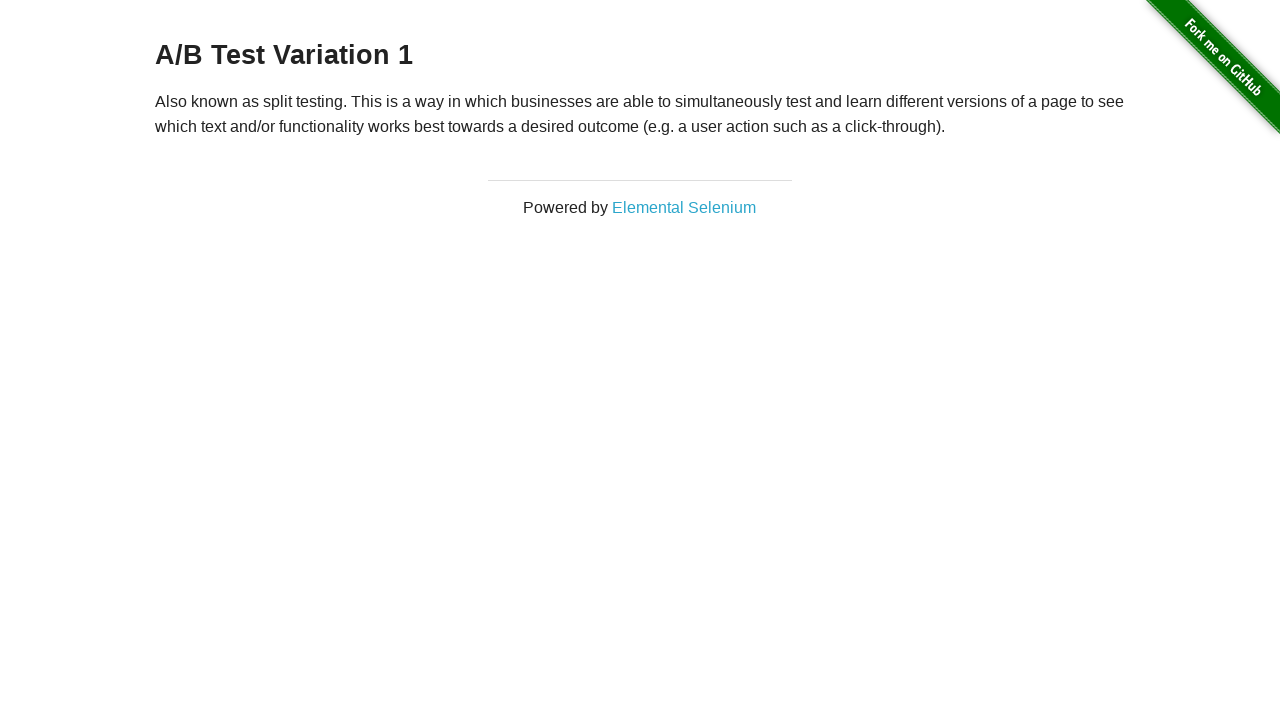

Verified initial heading is one of the A/B test variations: 'A/B Test Variation 1'
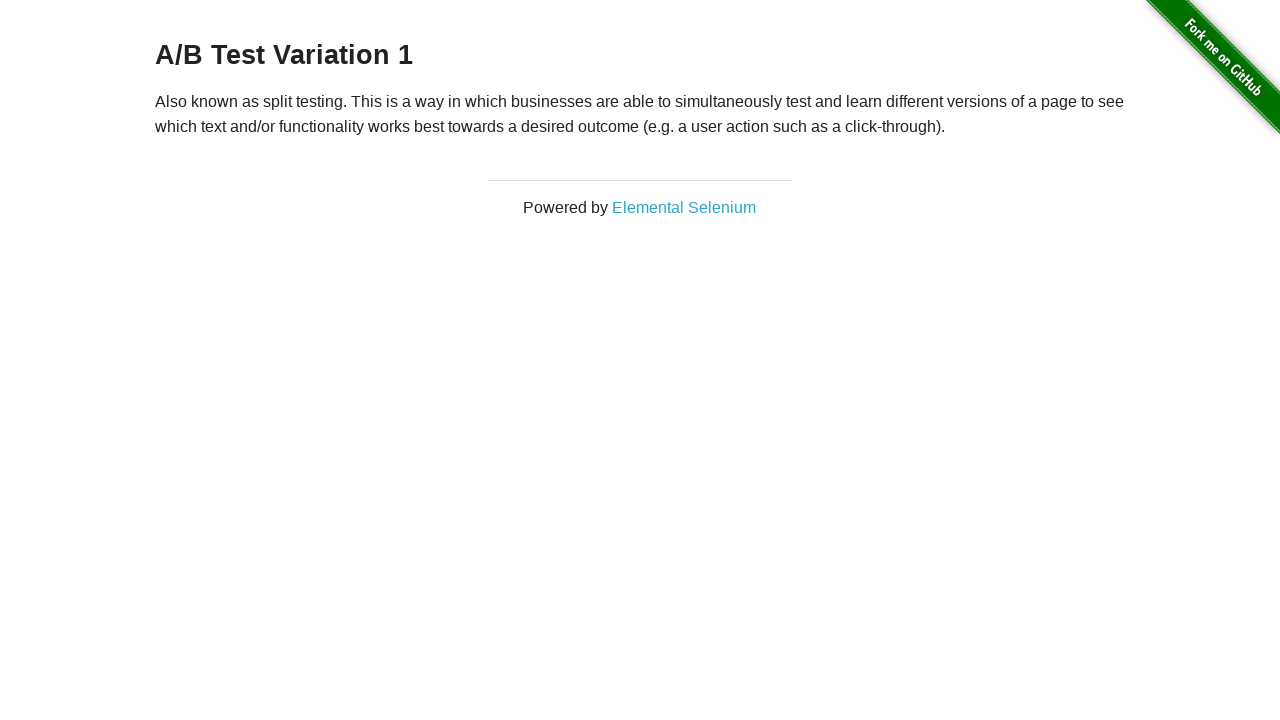

Added optimizelyOptOut cookie to context
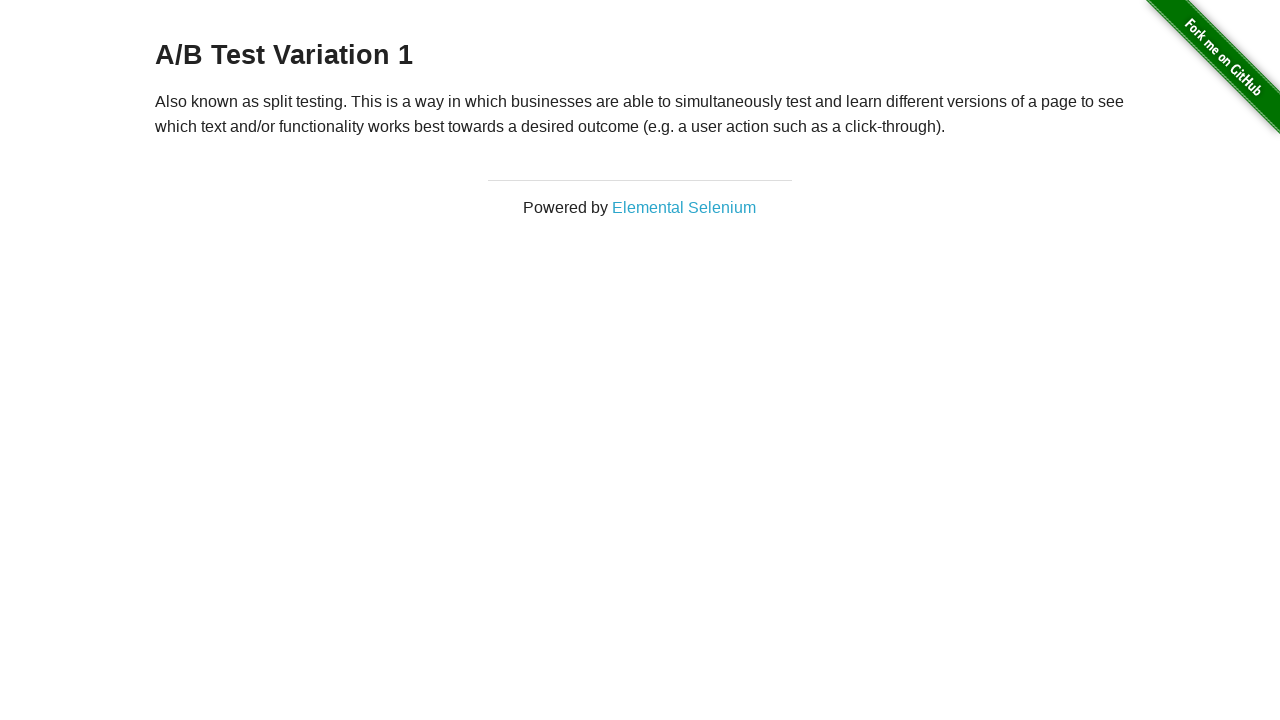

Reloaded the page after adding opt-out cookie
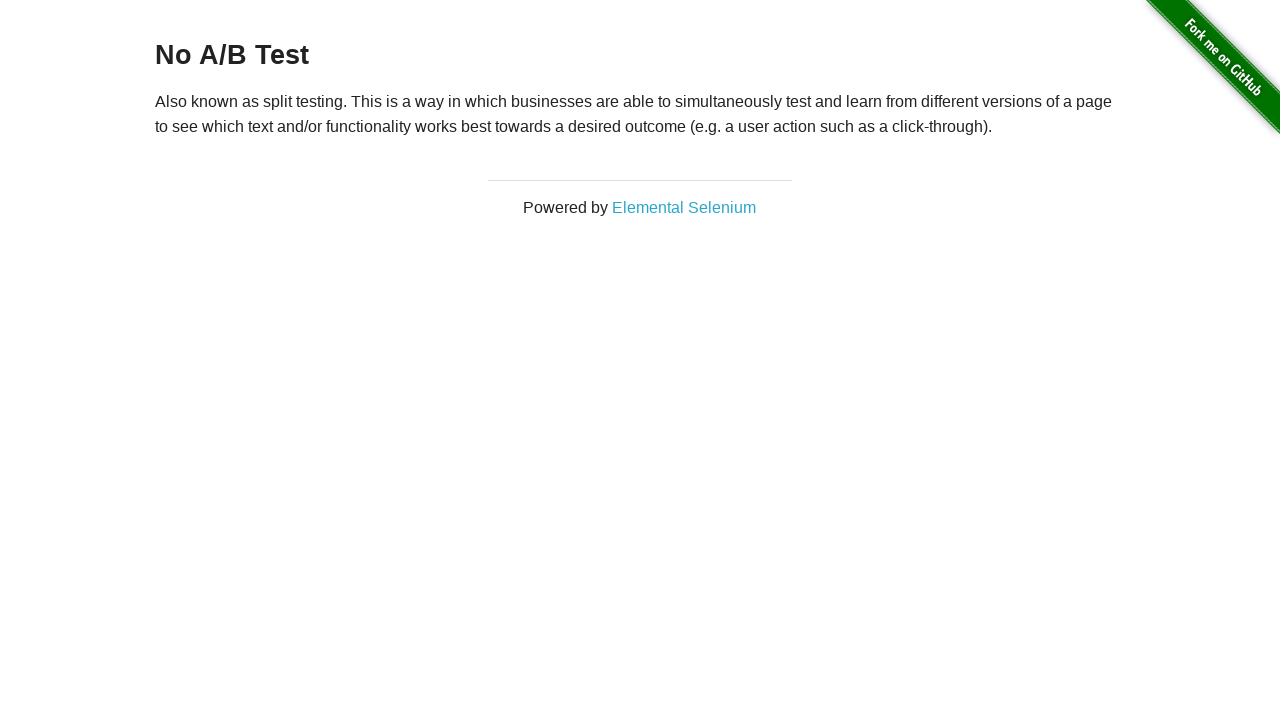

Retrieved heading text content after page reload
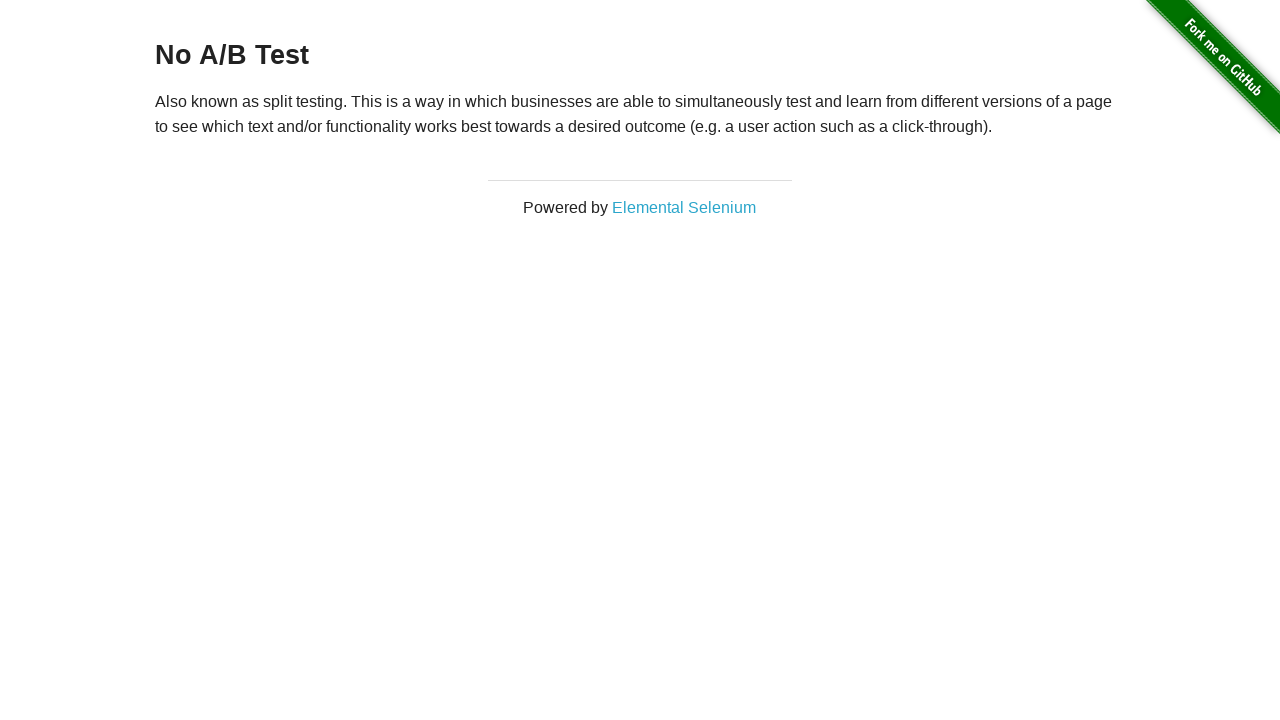

Verified heading now displays 'No A/B Test' after opt-out cookie was applied
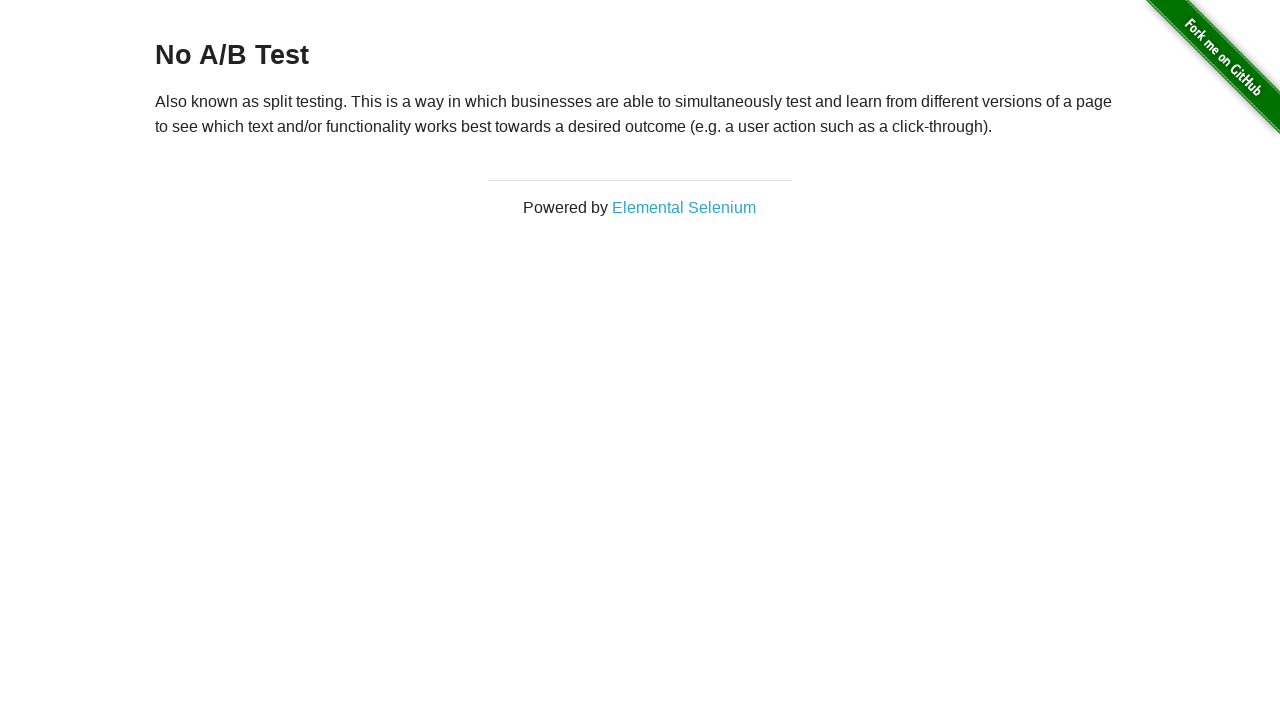

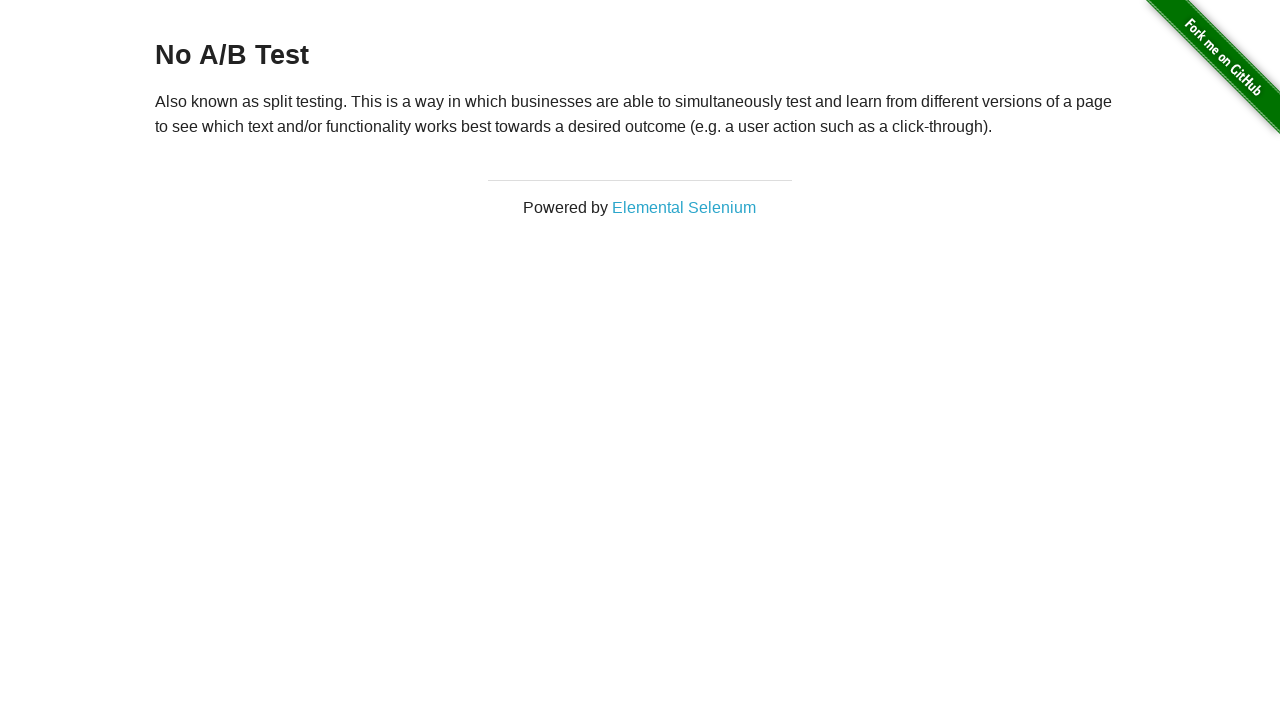